Tests the date picker functionality by clearing the existing date input and entering a new date that is 10 days from today

Starting URL: https://demoqa.com/date-picker

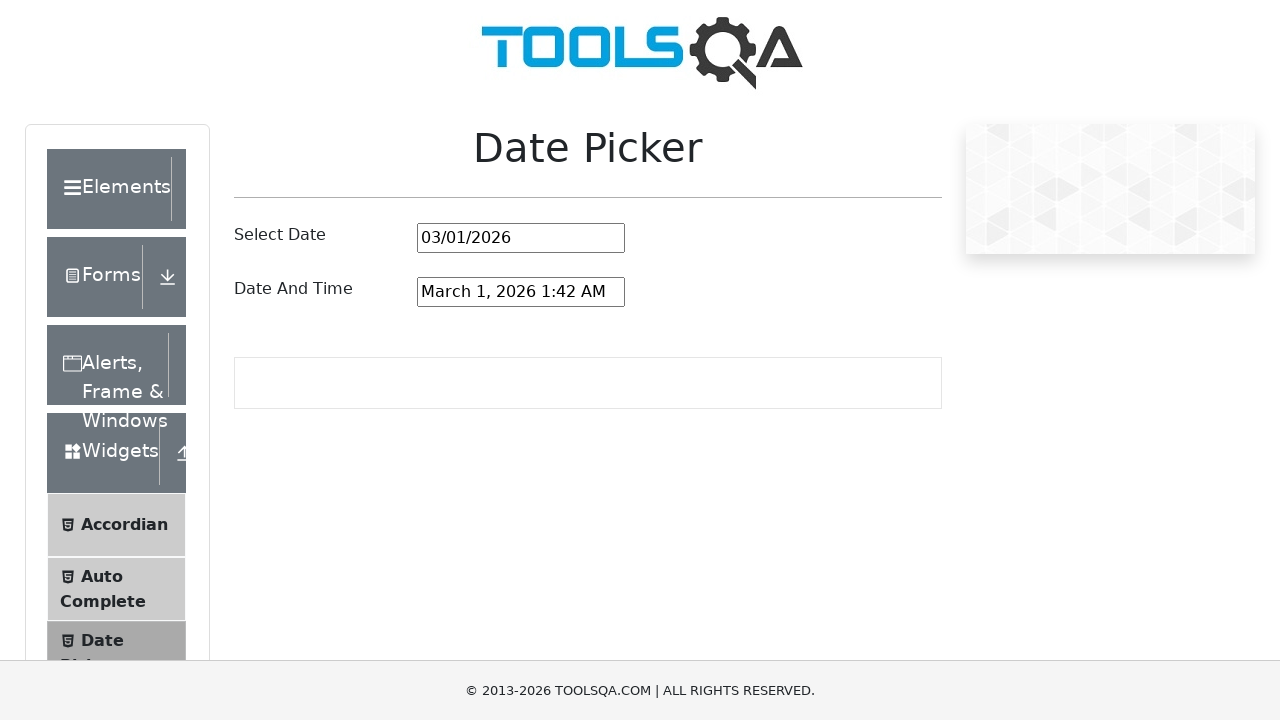

Clicked on the date picker input field at (521, 238) on #datePickerMonthYearInput
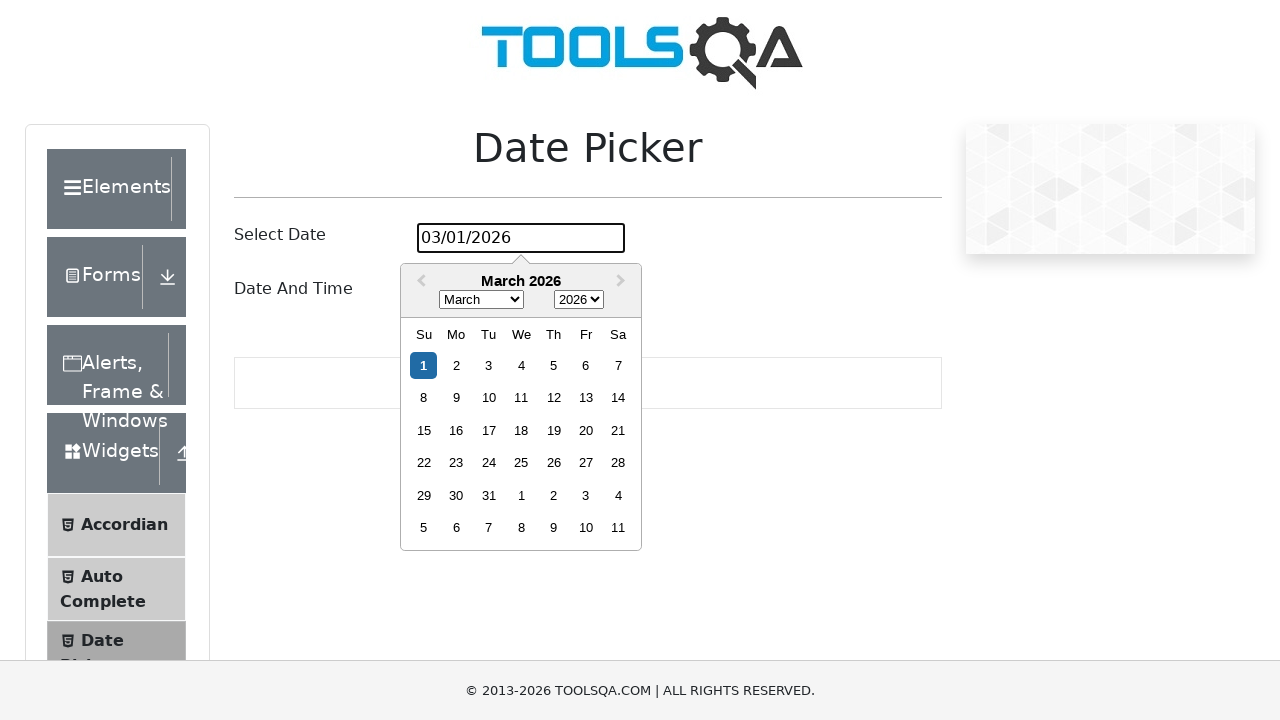

Cleared the existing date from the input field on #datePickerMonthYearInput
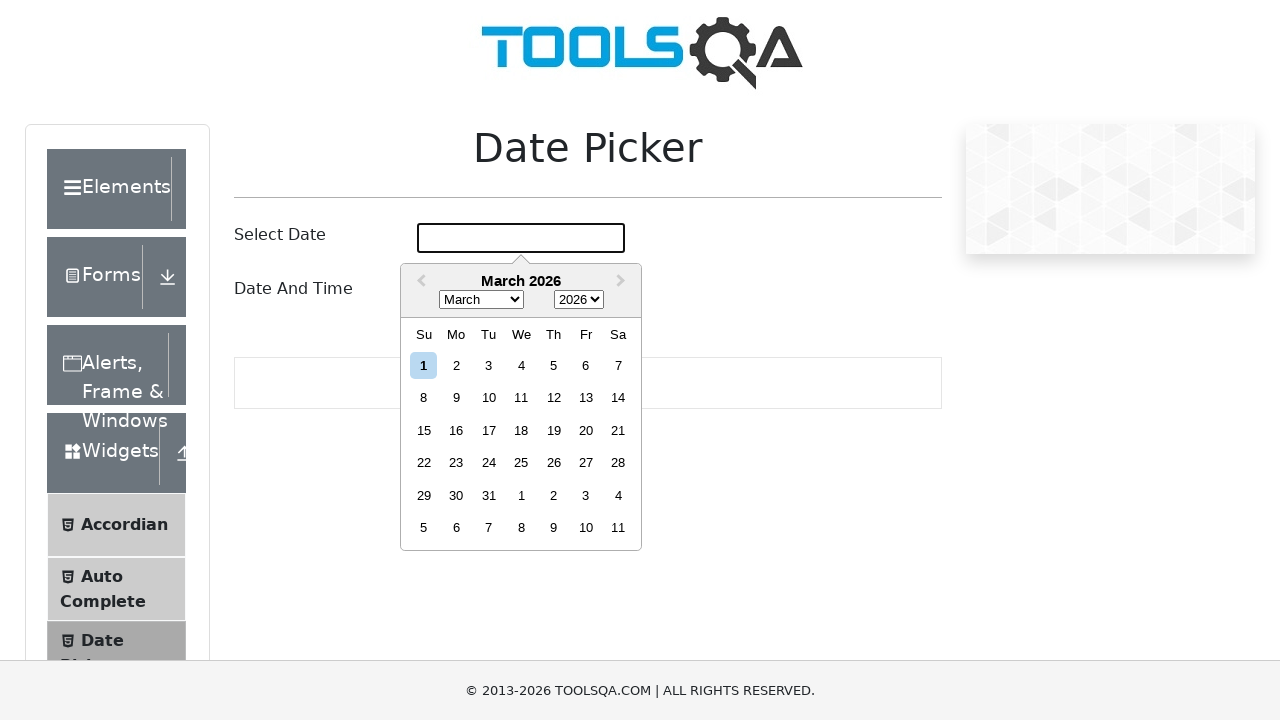

Calculated date 10 days from today: 03/11/2026
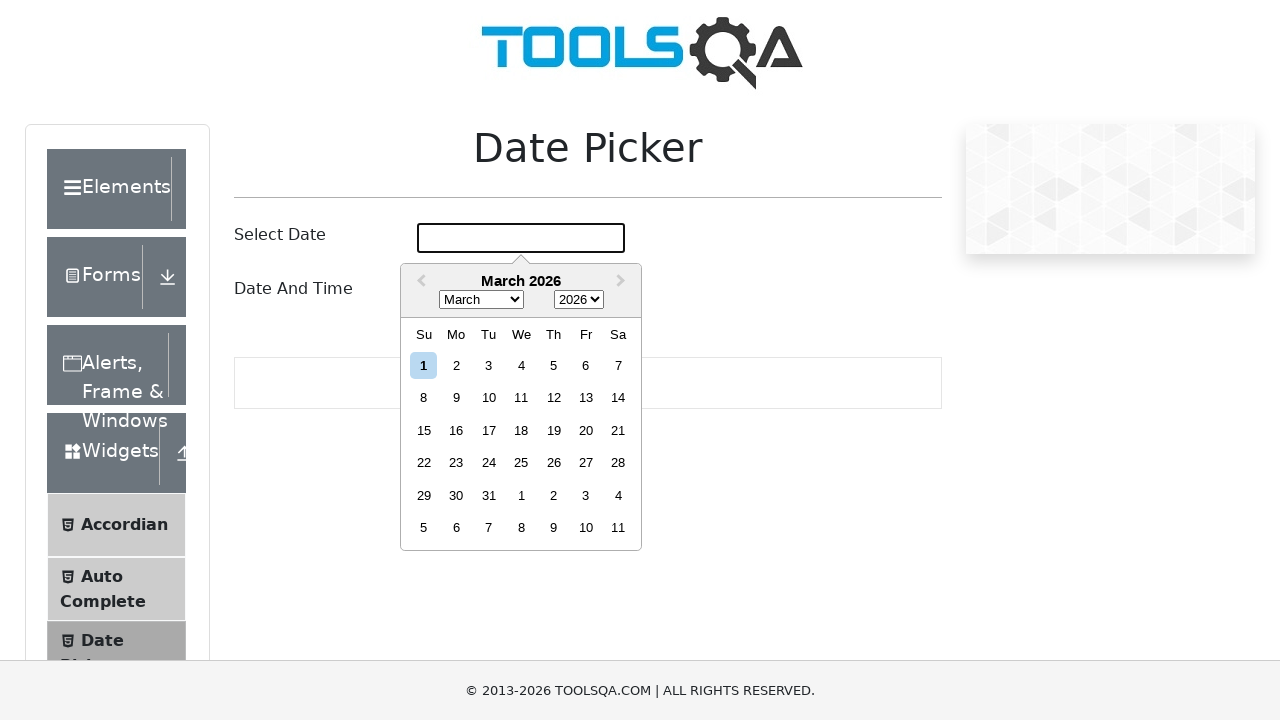

Entered new date '03/11/2026' into the date picker input on #datePickerMonthYearInput
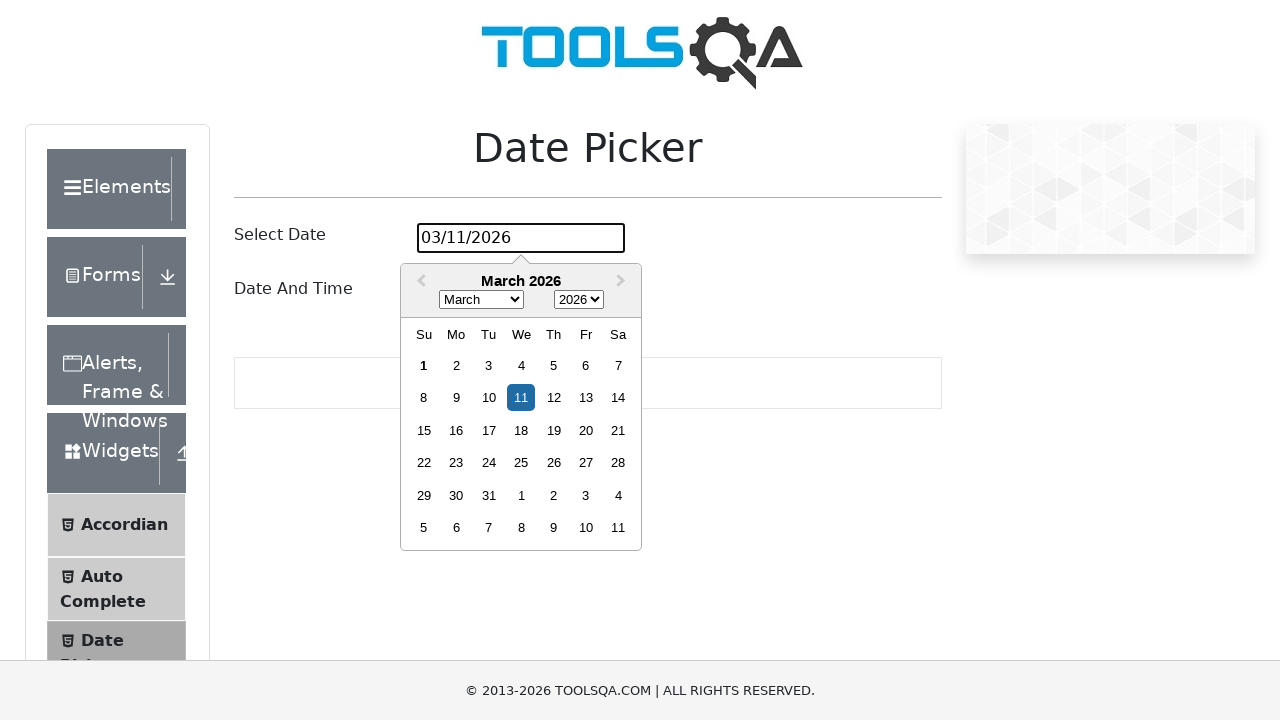

Waited 1 second for the date picker to process the new date
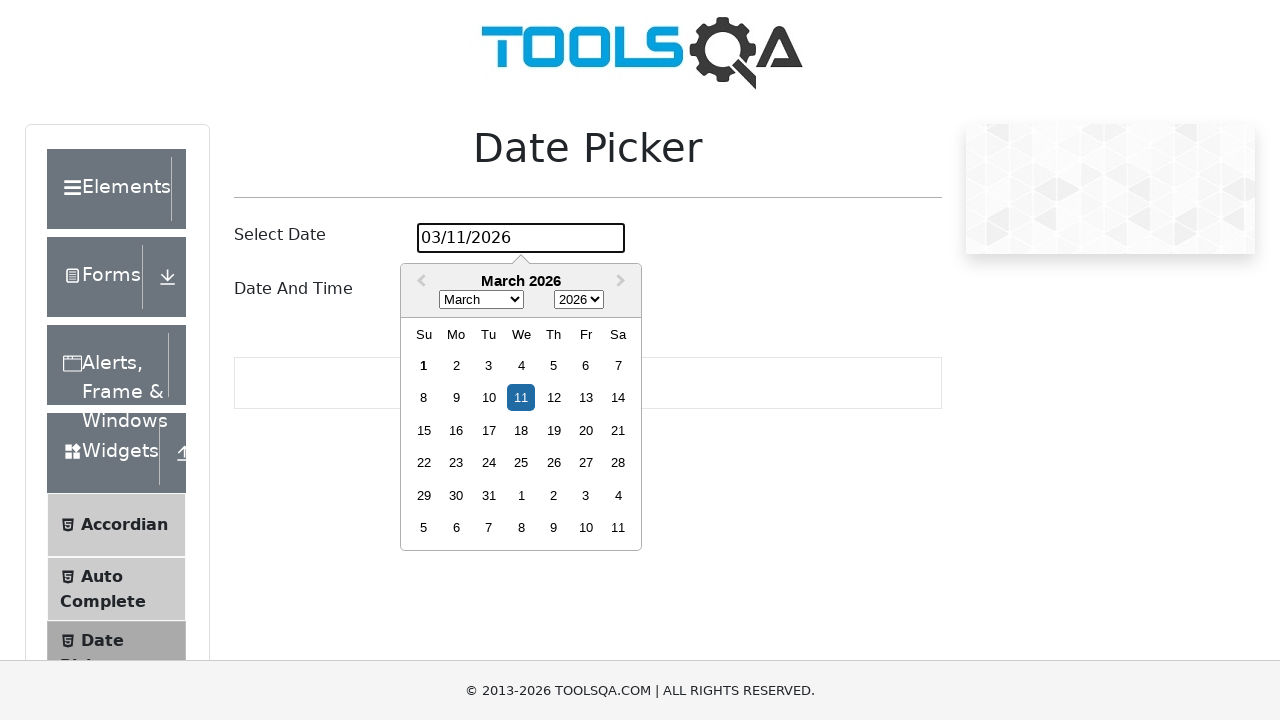

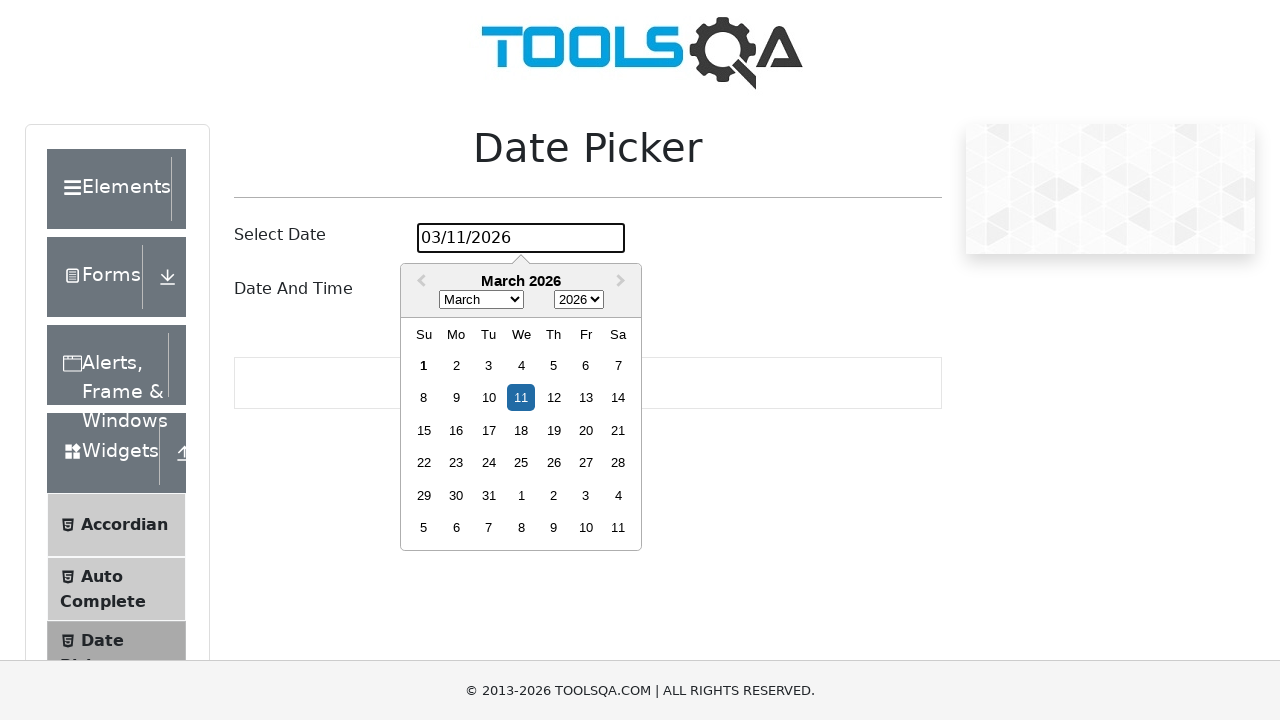